Navigates to the pasv.us website and maximizes the browser window, verifying the page loads correctly for visible area verification.

Starting URL: https://pasv.us/

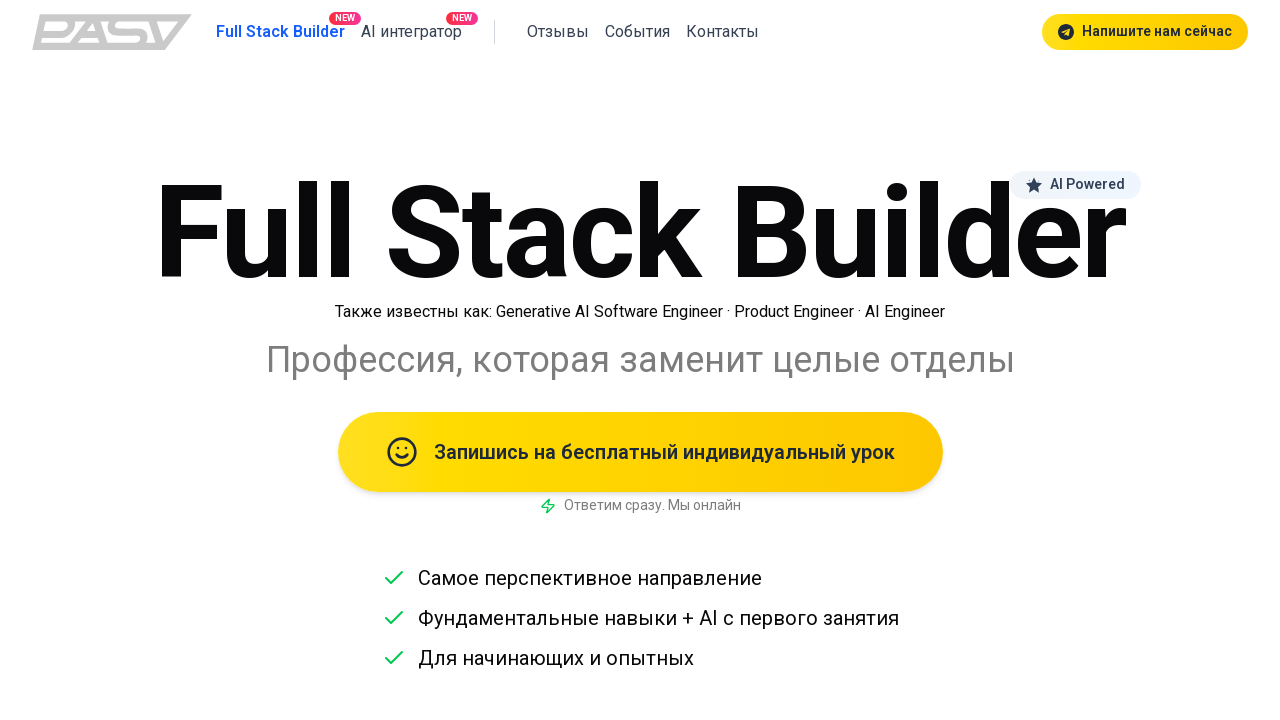

Set viewport size to 1920x1080 to maximize browser window
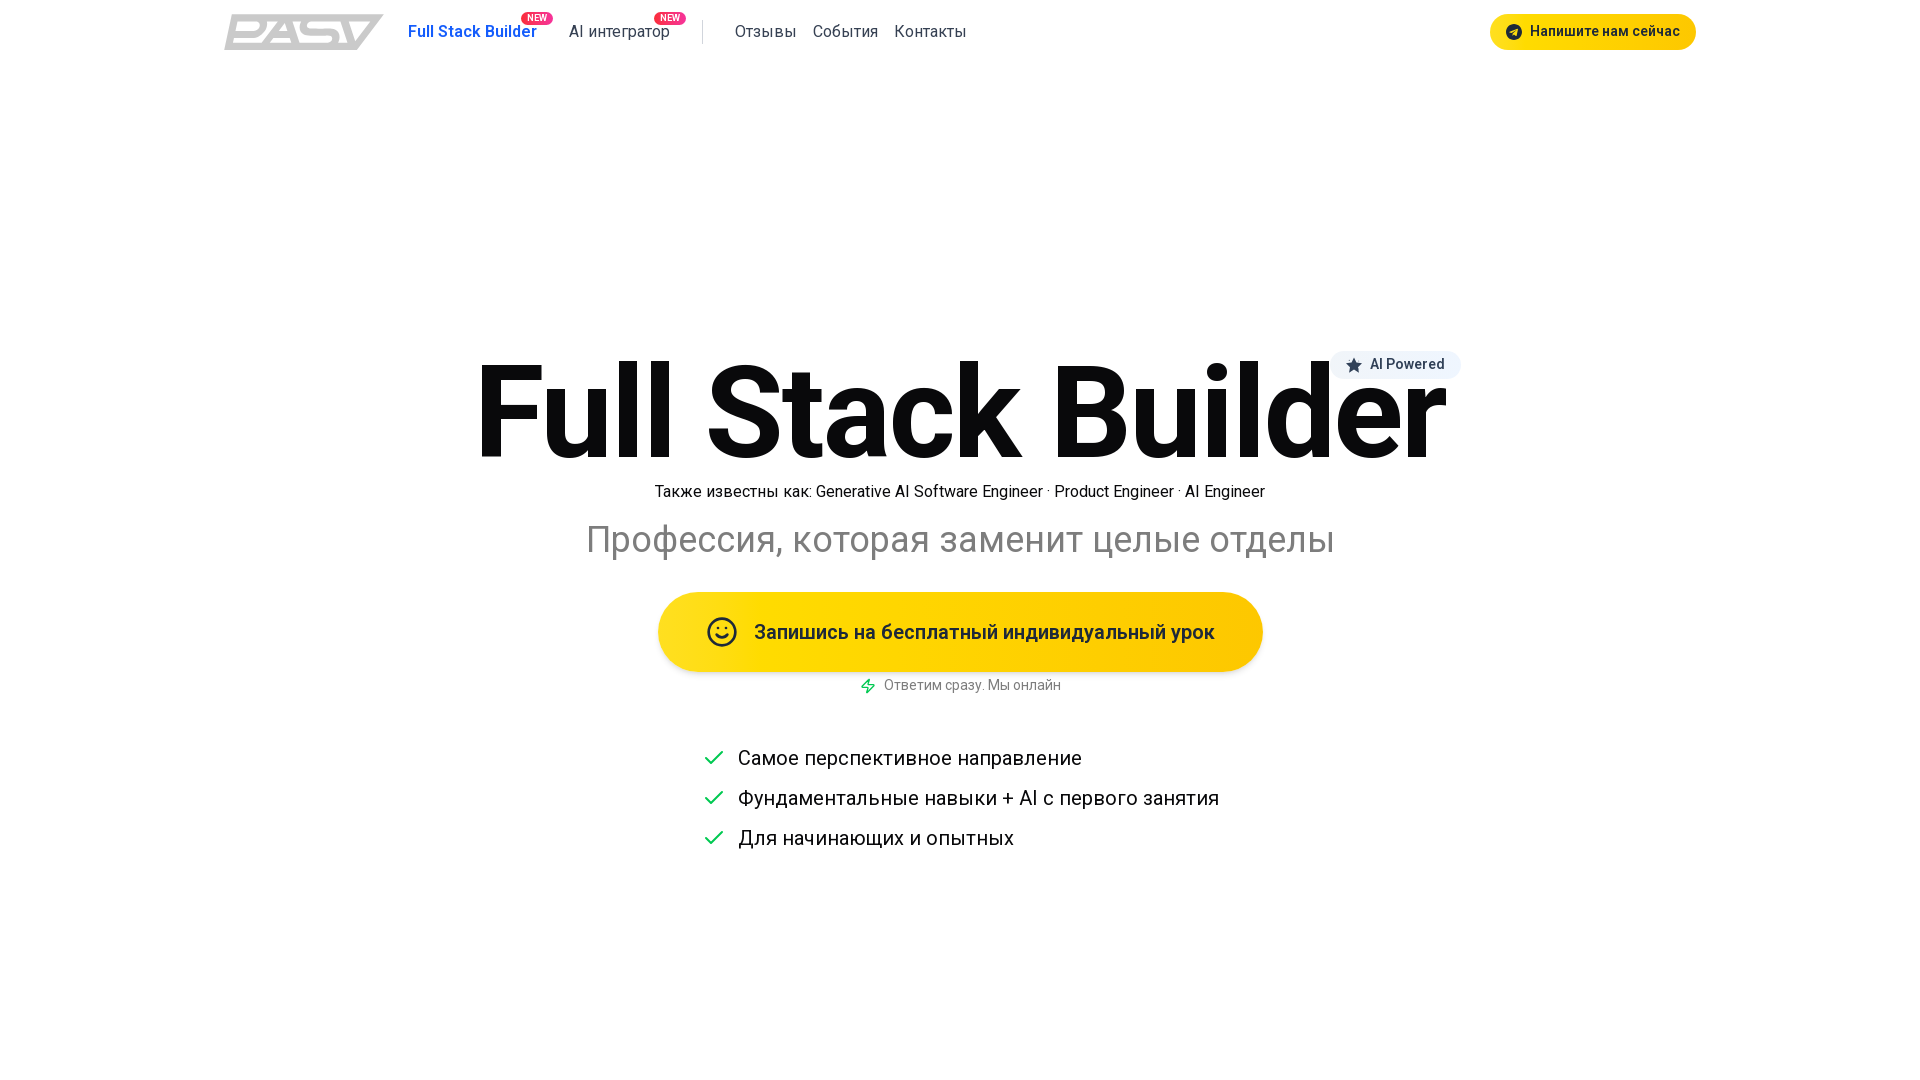

Page fully loaded and networkidle state reached
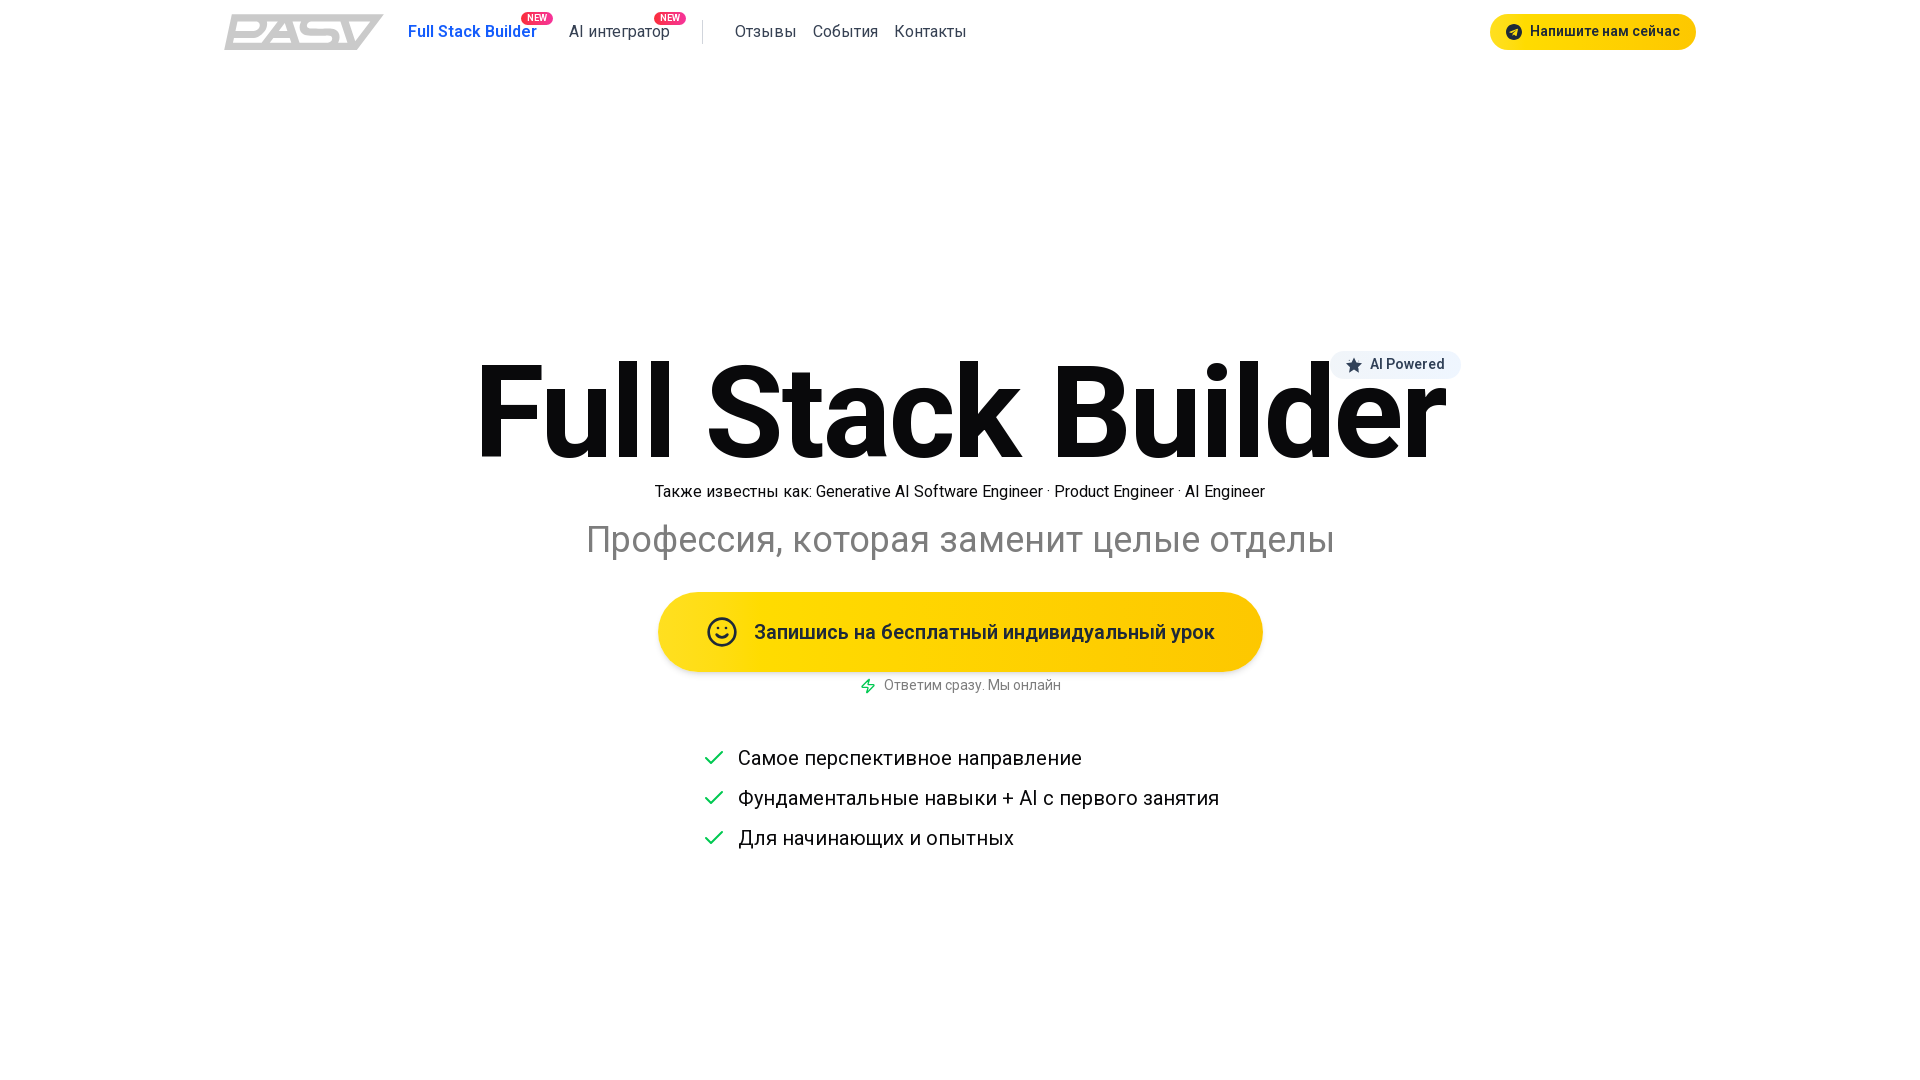

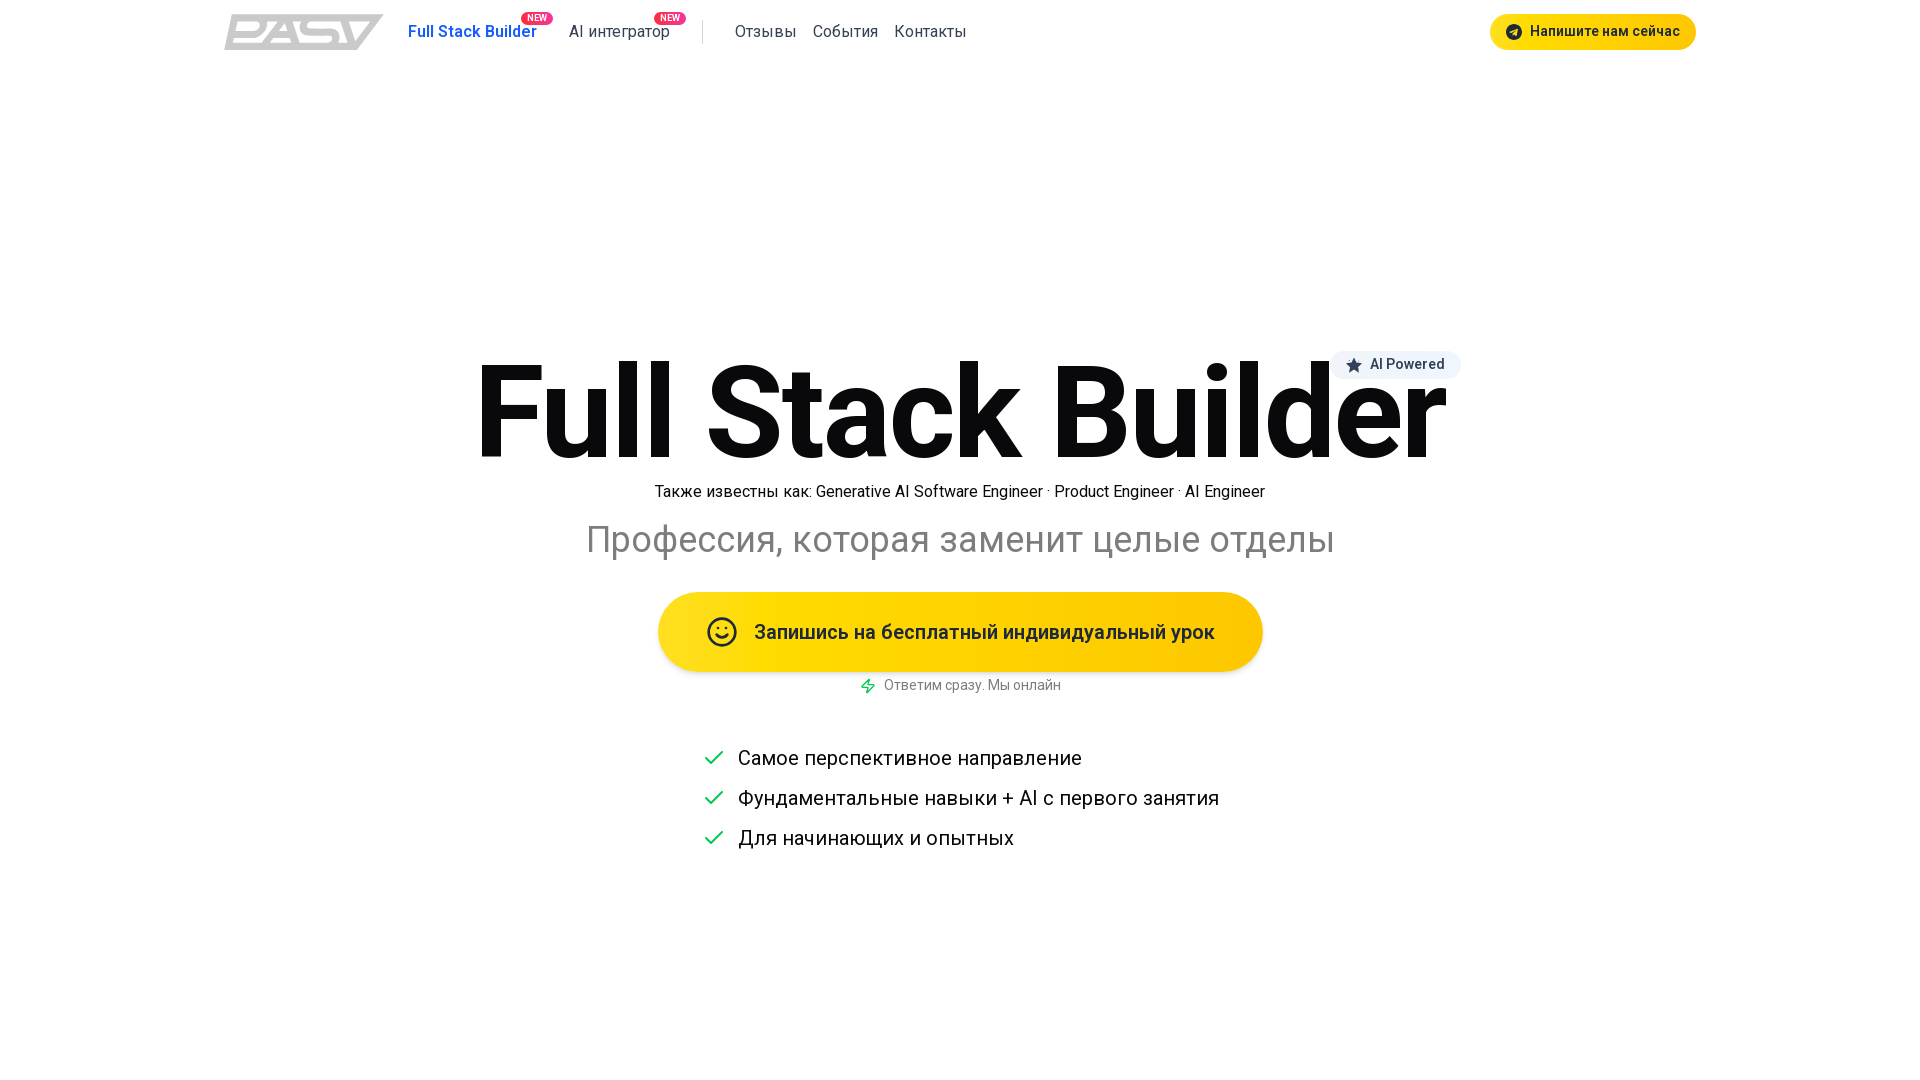